Tests the property search flow on mamikos.com by clicking the search area, selecting a region, choosing a city, and navigating through the search results pagination.

Starting URL: https://mamikos.com/

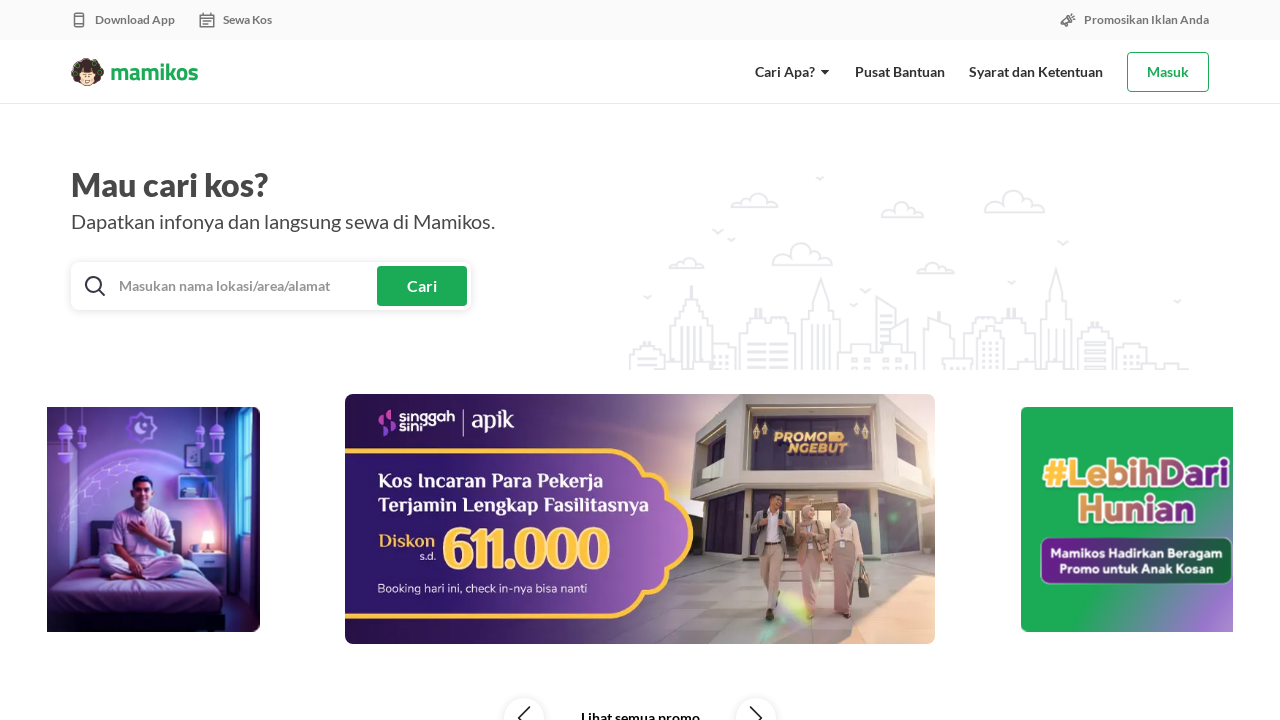

Page loaded with networkidle state
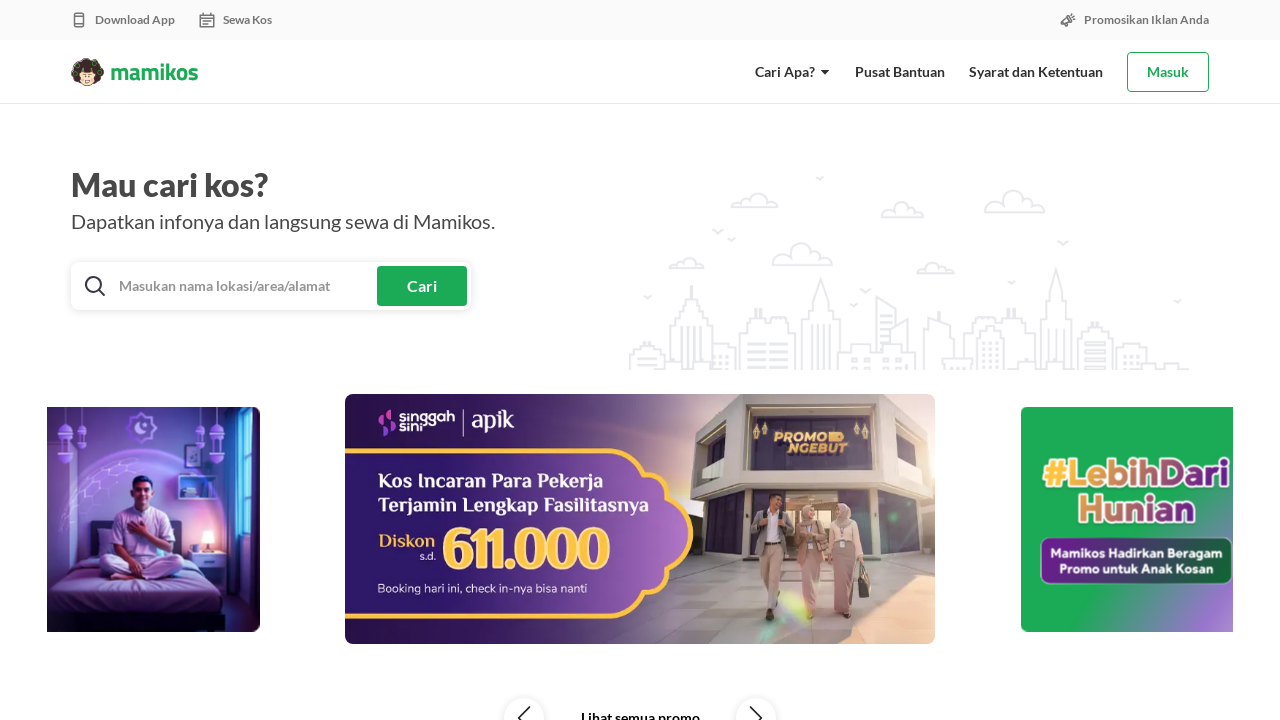

Clicked on search area at (248, 286) on xpath=//*[@id="home"]/div[4]/div/div/div/div[1]
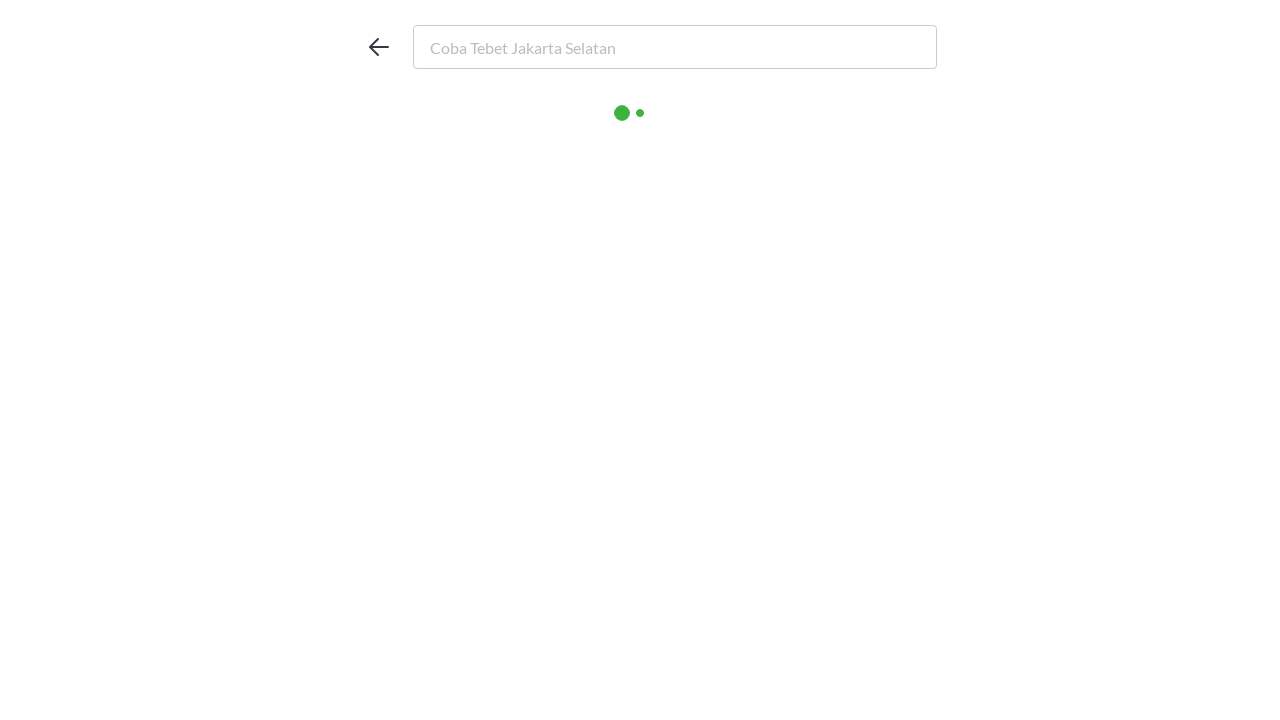

Waited 2 seconds for search area to expand
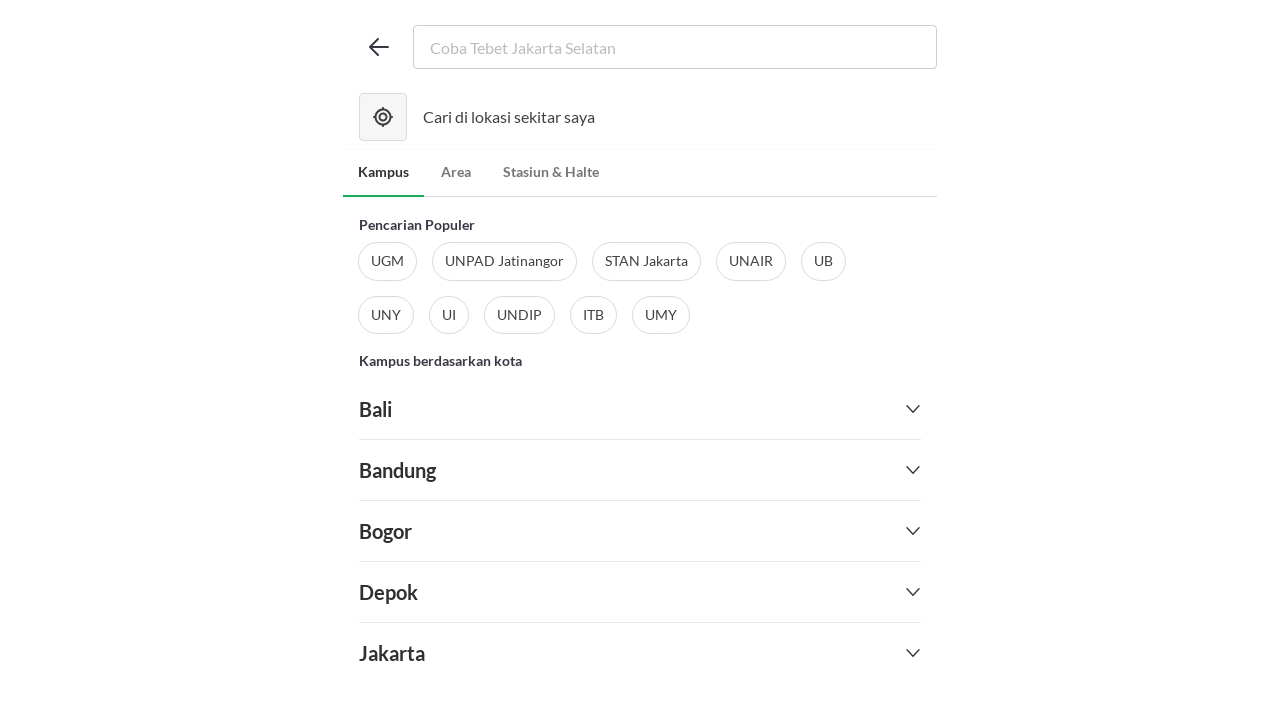

Clicked on region selection option at (456, 172) on xpath=//*[@id="home"]/div[13]/div/div[2]/div[2]/ul/li[2]/a
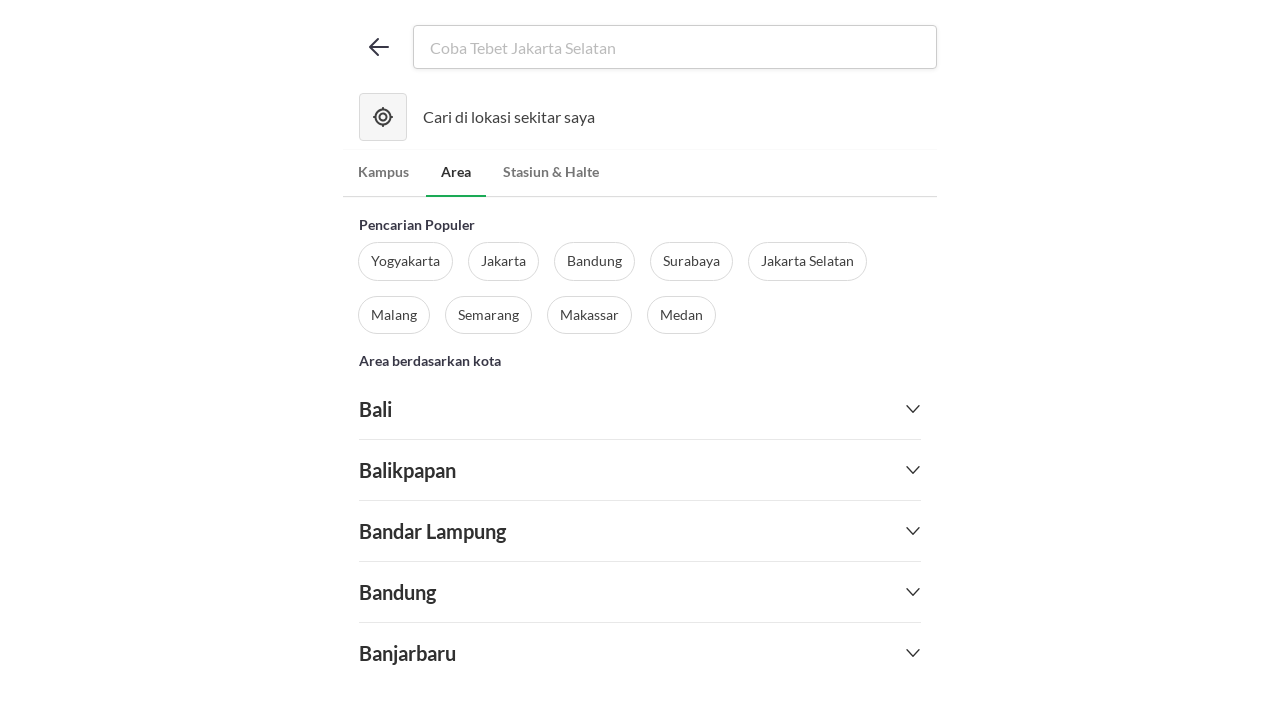

Waited 2 seconds for region to load
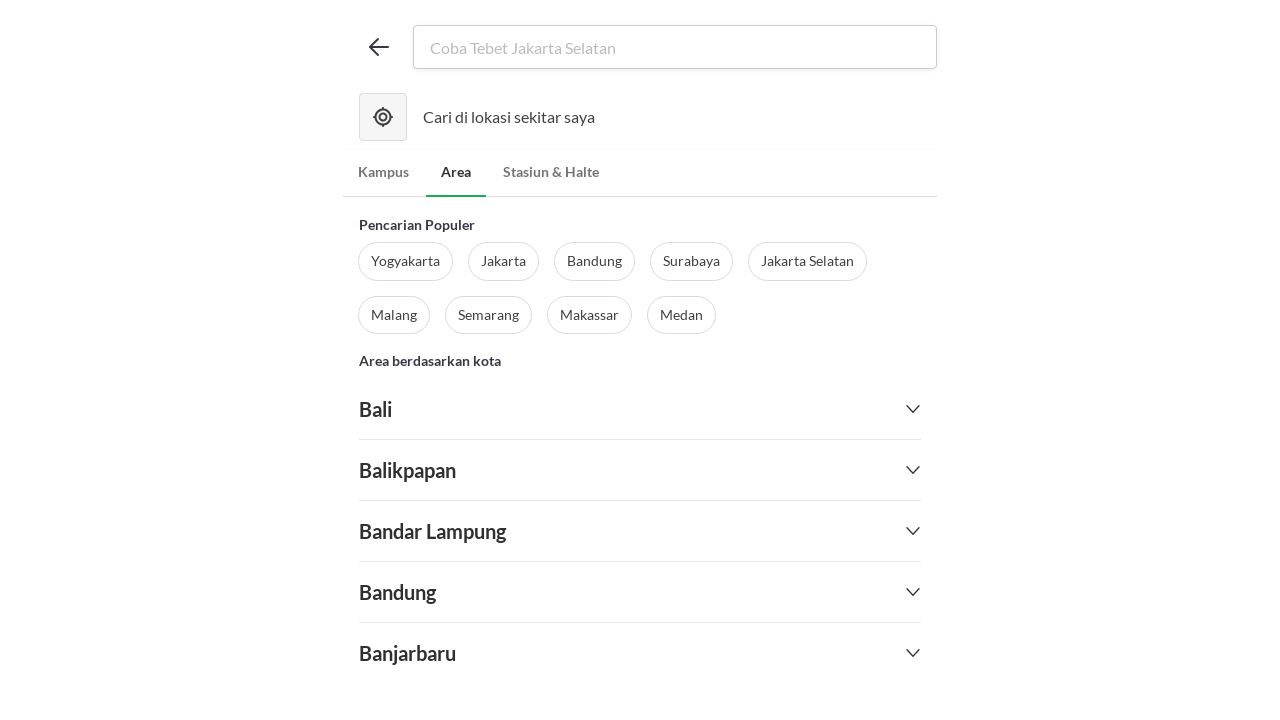

Clicked on city dropdown to expand options at (640, 374) on xpath=//*[@id="home"]/div[13]/div/div[2]/div[4]/div/div[25]/details/summary
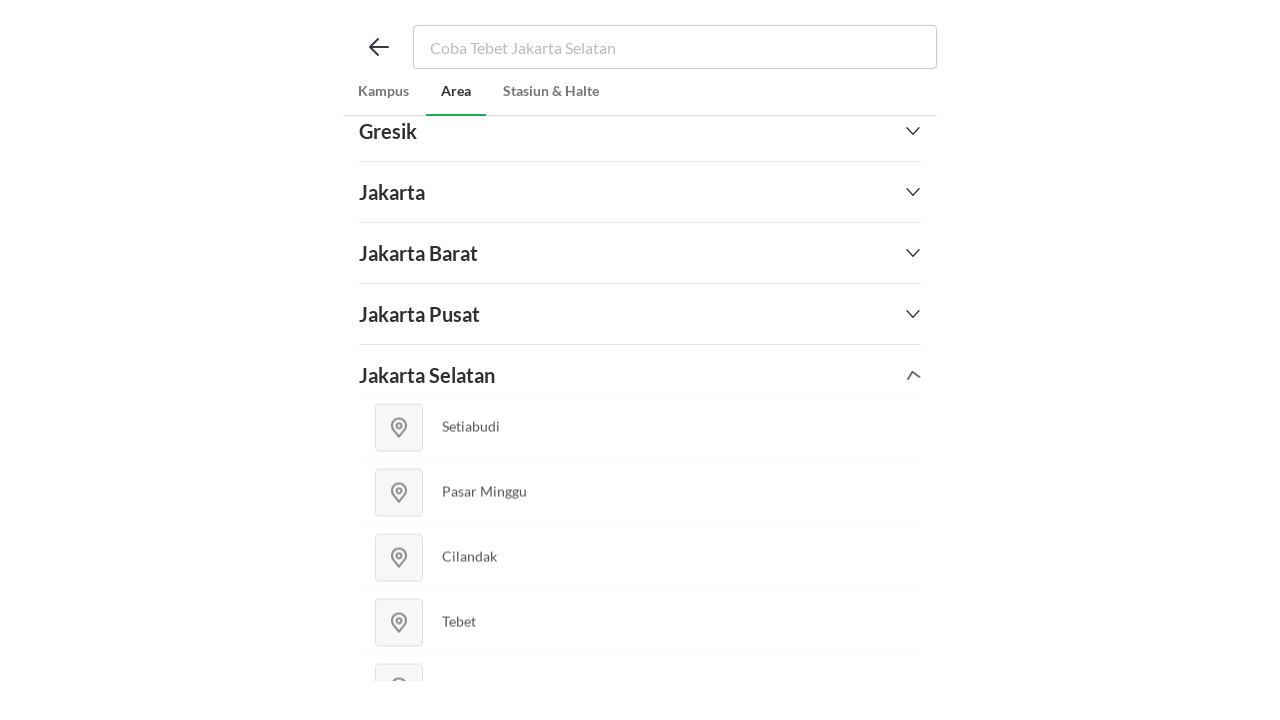

Waited 2 seconds for city dropdown to expand
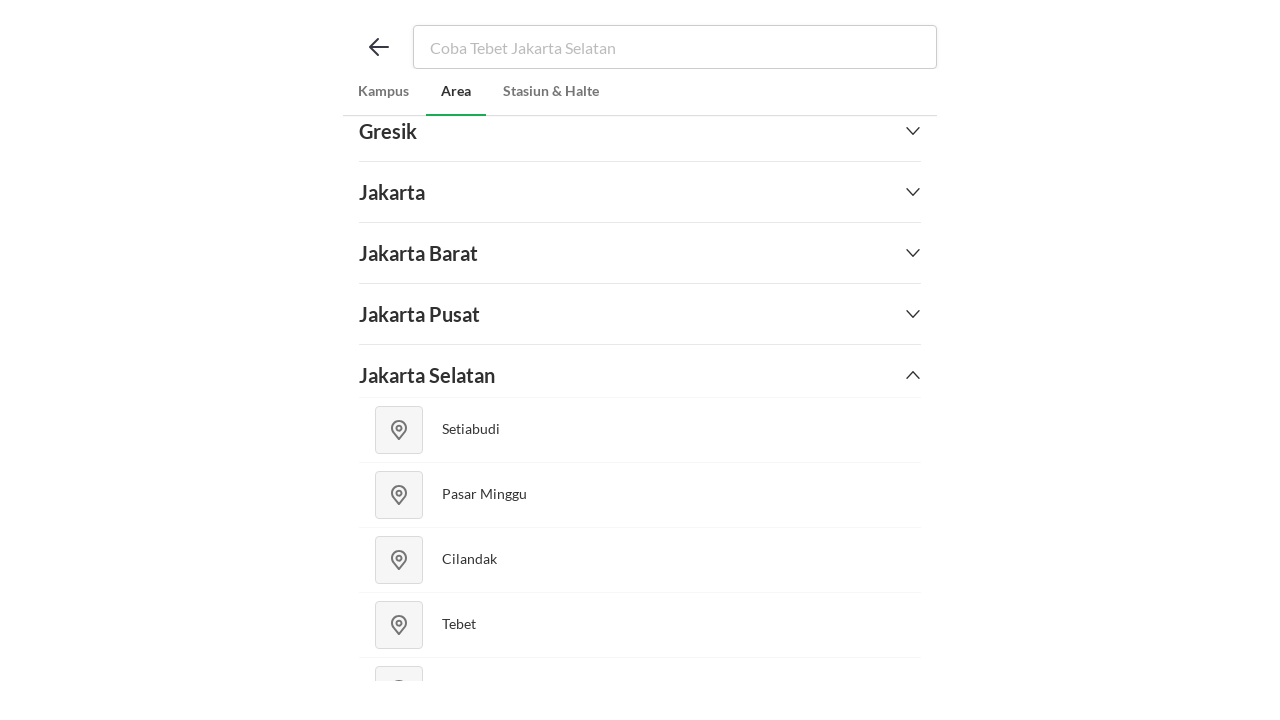

Selected specific city from dropdown at (640, 648) on xpath=//*[@id="home"]/div[13]/div/div[2]/div[4]/div/div[25]/details/div/a[5]
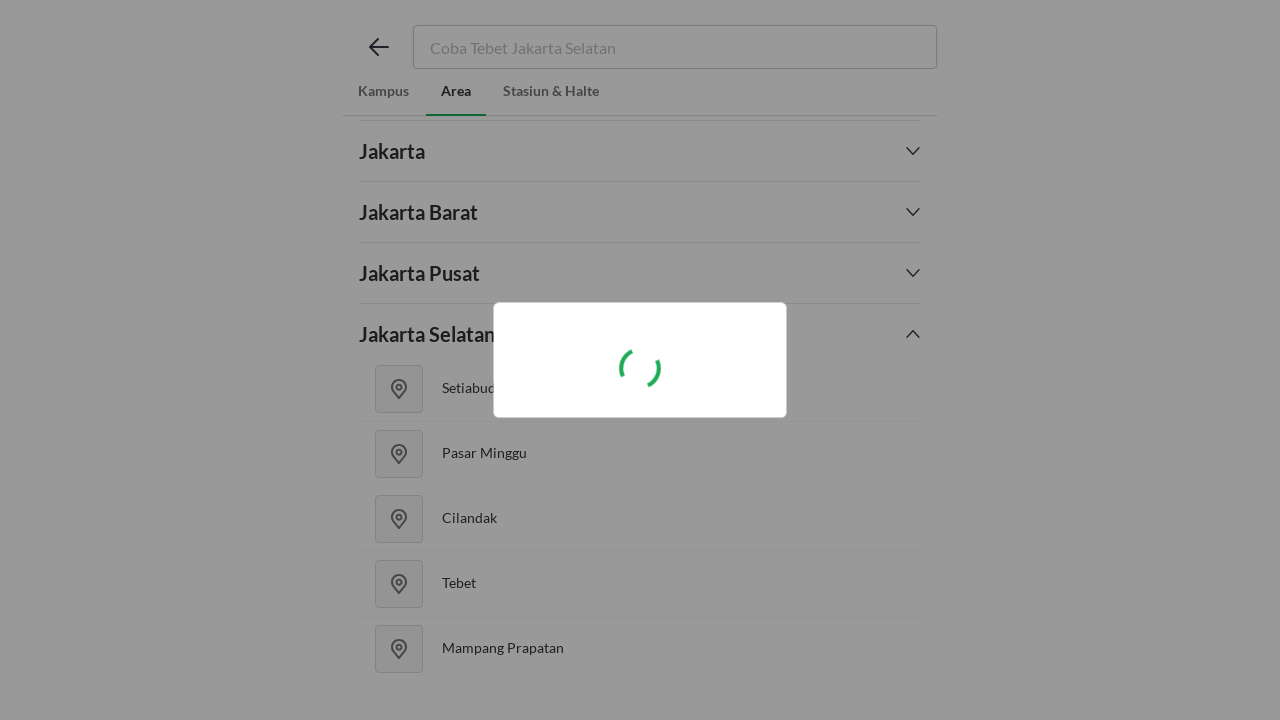

Waited 3 seconds for city selection to process
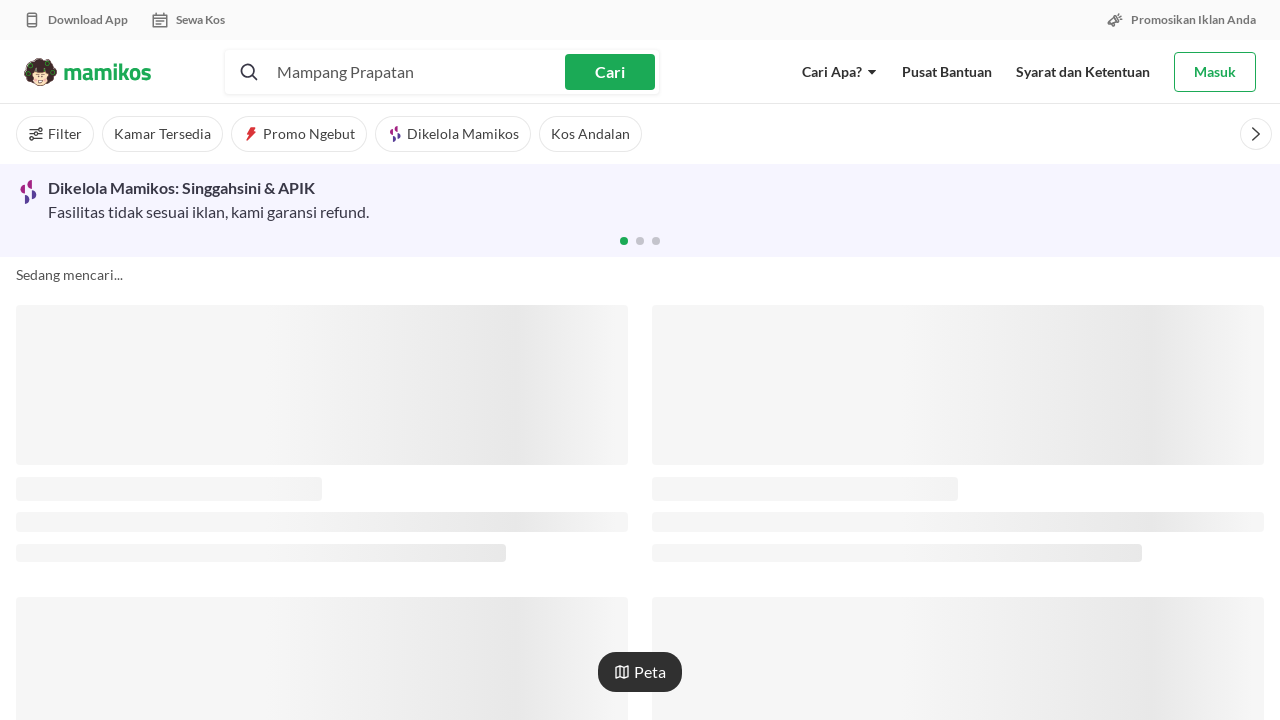

Search results loaded successfully
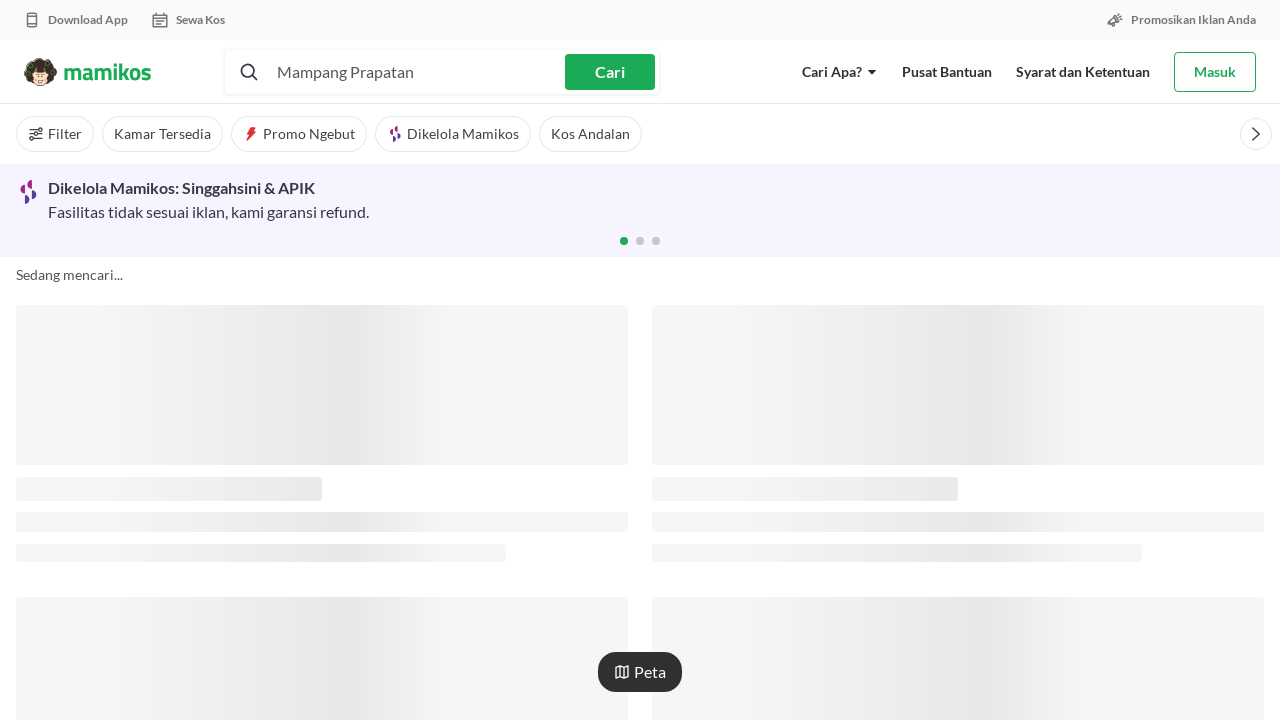

Scrolled down to bottom of search results
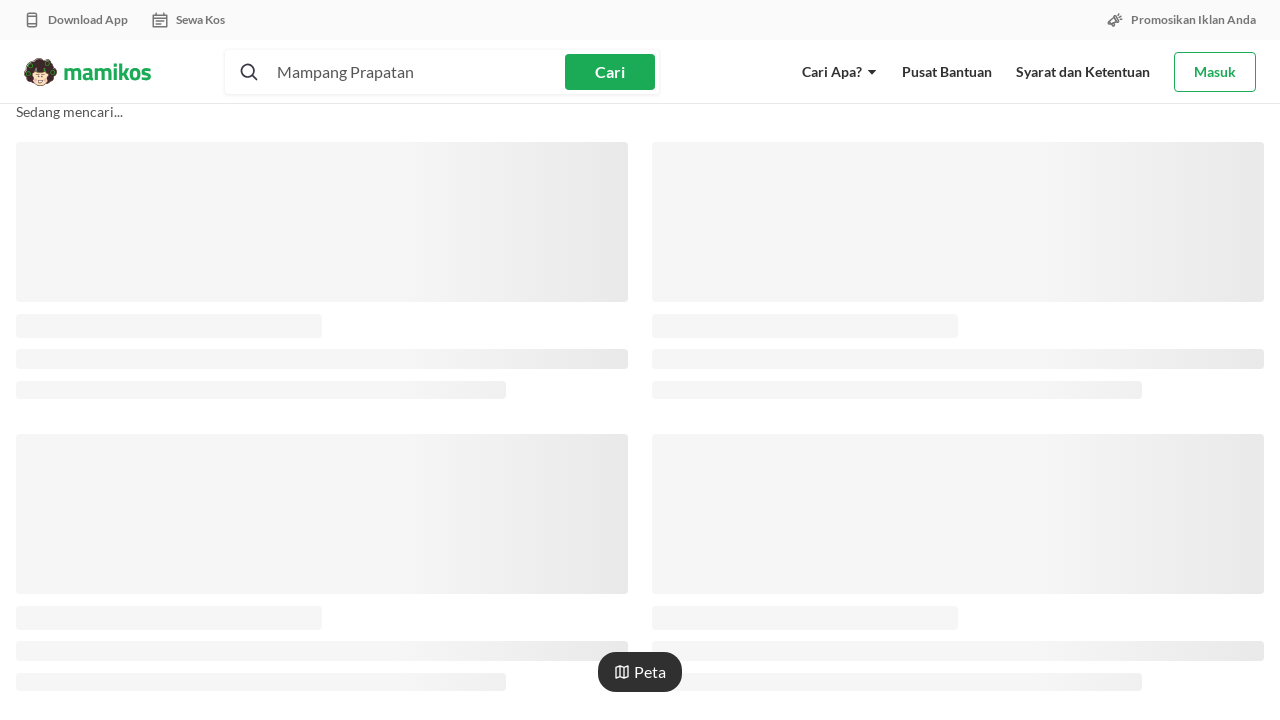

Waited 2 seconds after scrolling
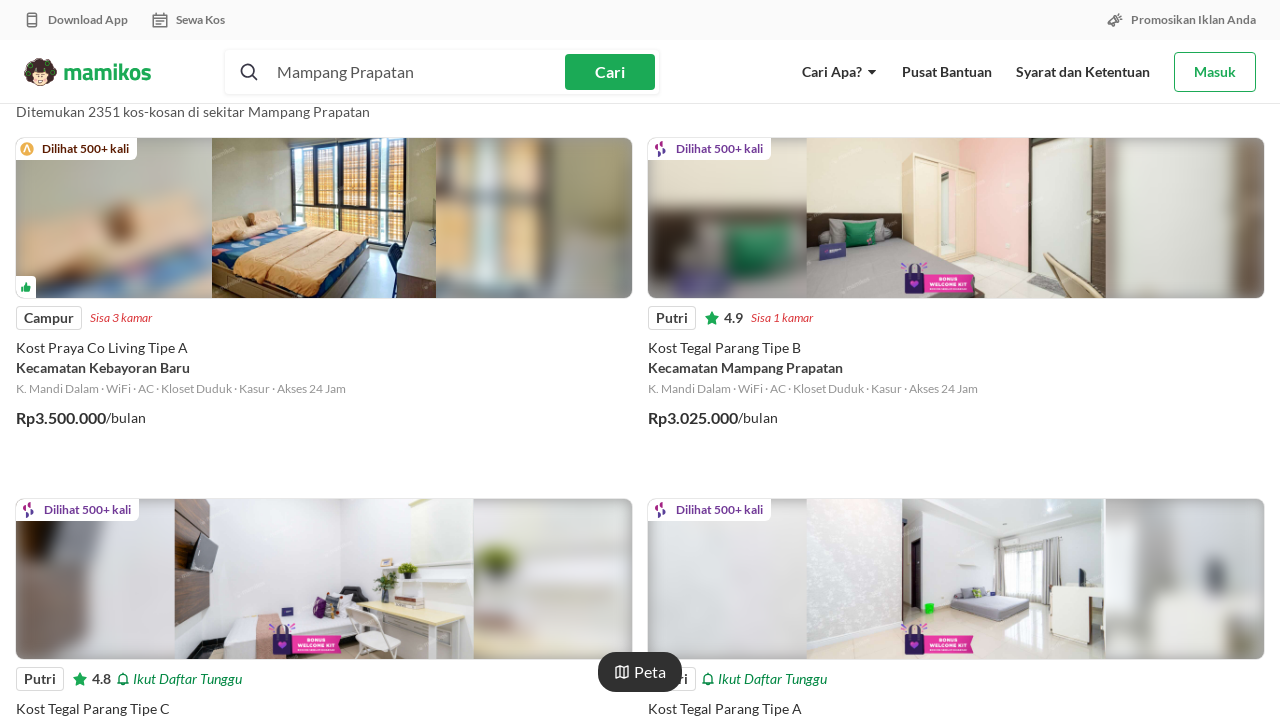

Next page button not available or pagination failed on //*[@id="app"]/div/div[5]/div/div[1]/div/div/div[1]/div[2]/div/a
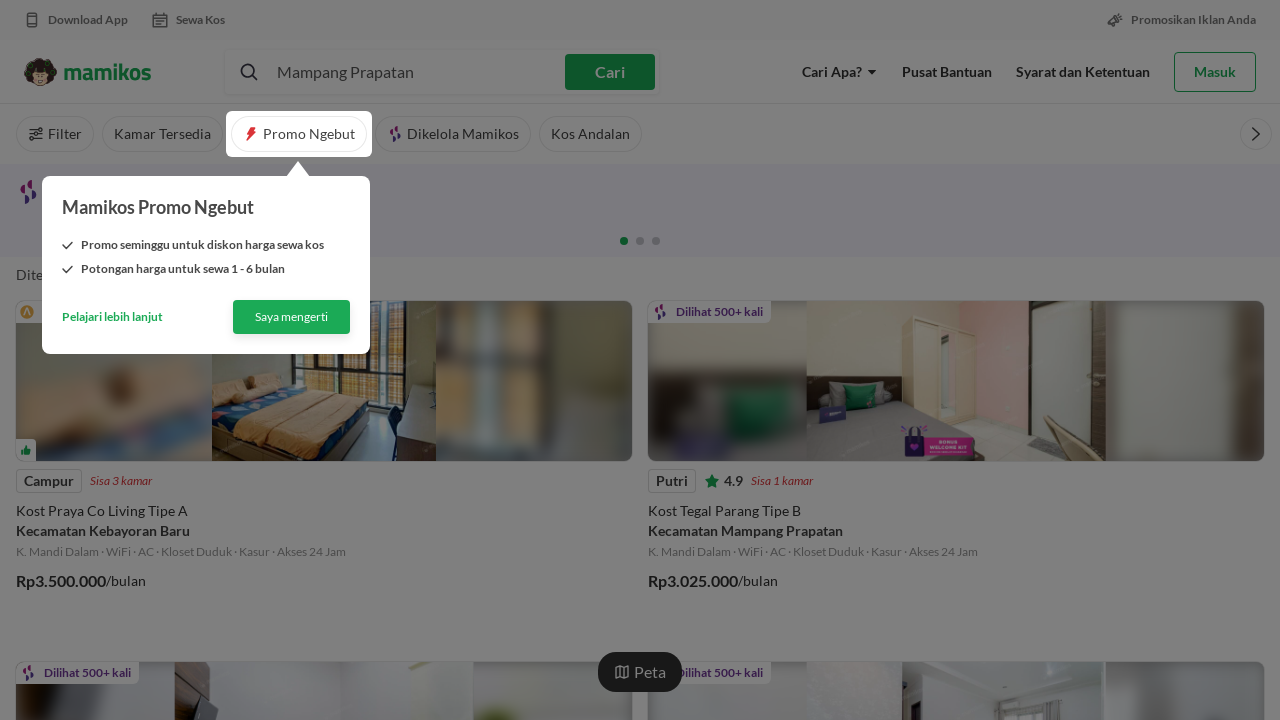

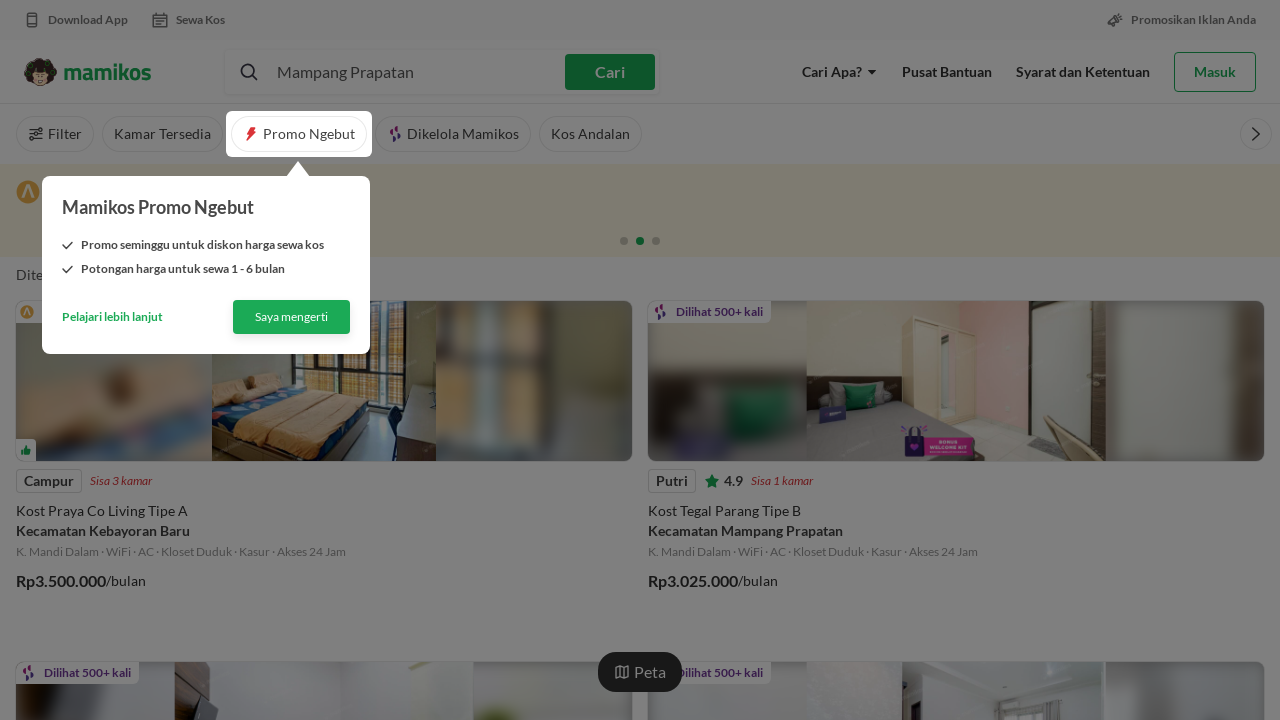